Tests interaction with radio buttons and checkboxes on a sample page by clicking a radio button and selecting a checkbox if not already selected

Starting URL: https://www.globalsqa.com/samplepagetest/#contact-form-2599-2-1

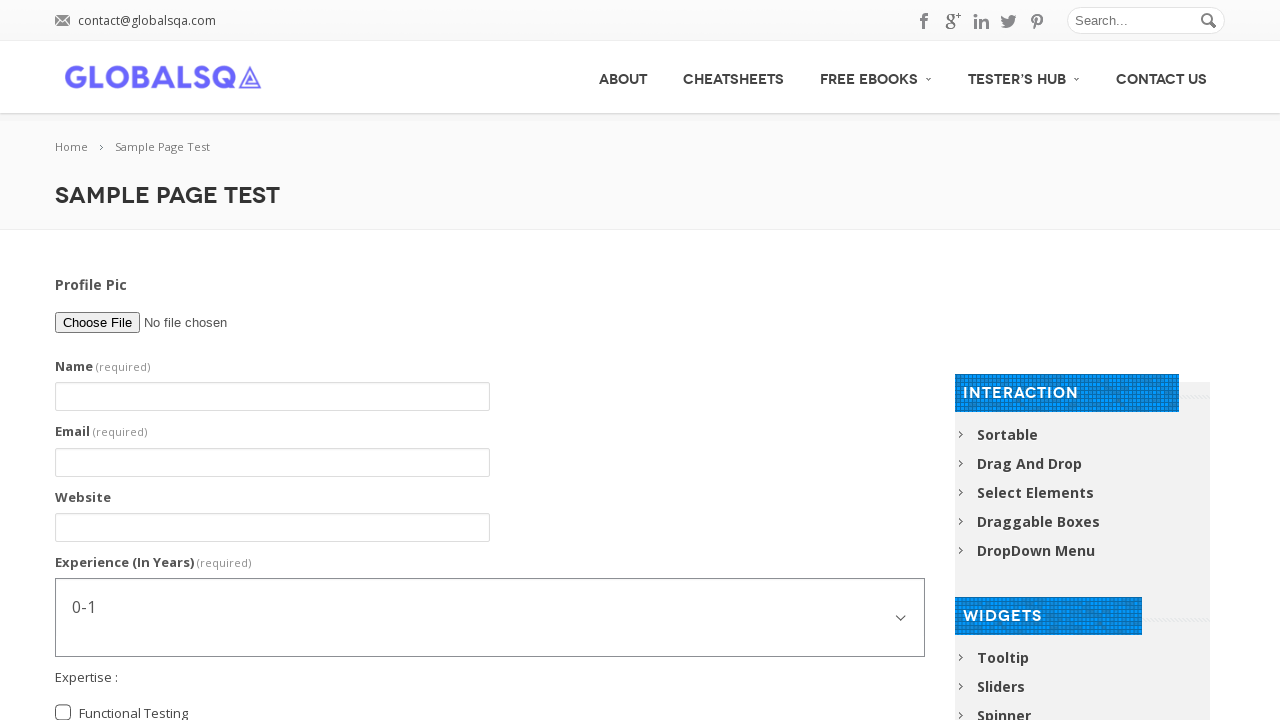

Clicked the second radio button at (63, 377) on (//input[contains(@class,'radio ')])[2]
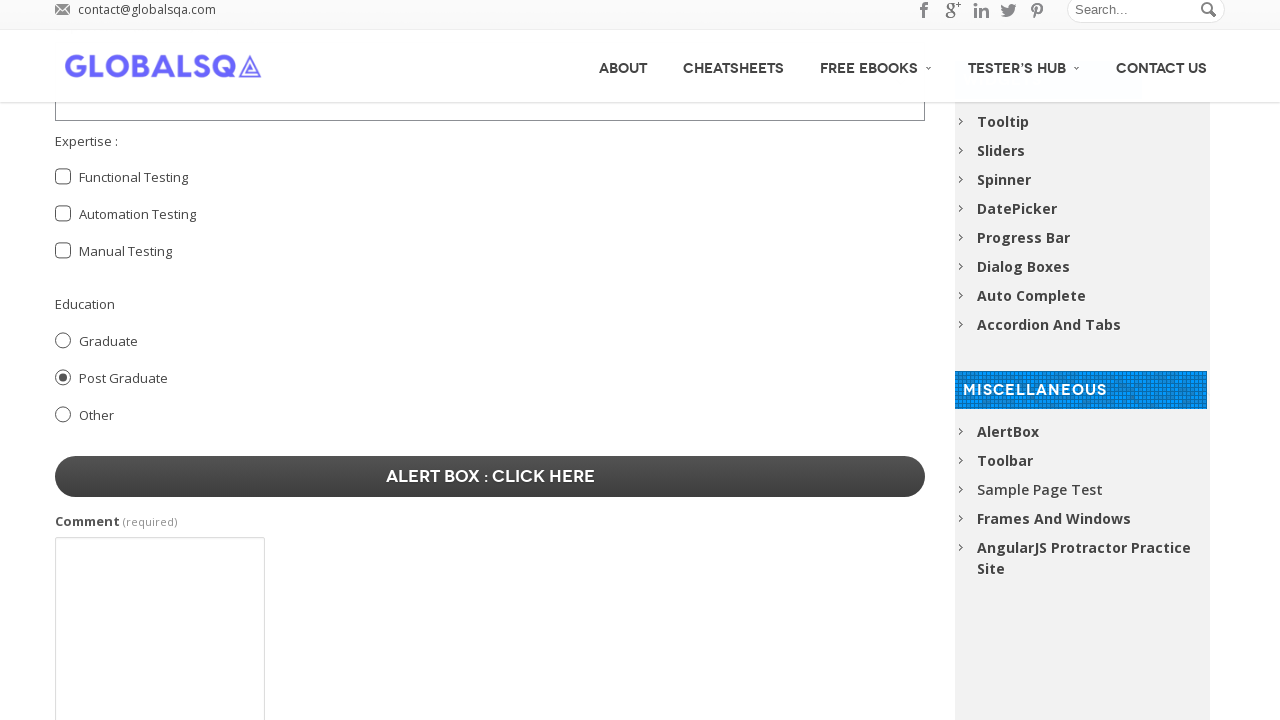

Located the second checkbox element
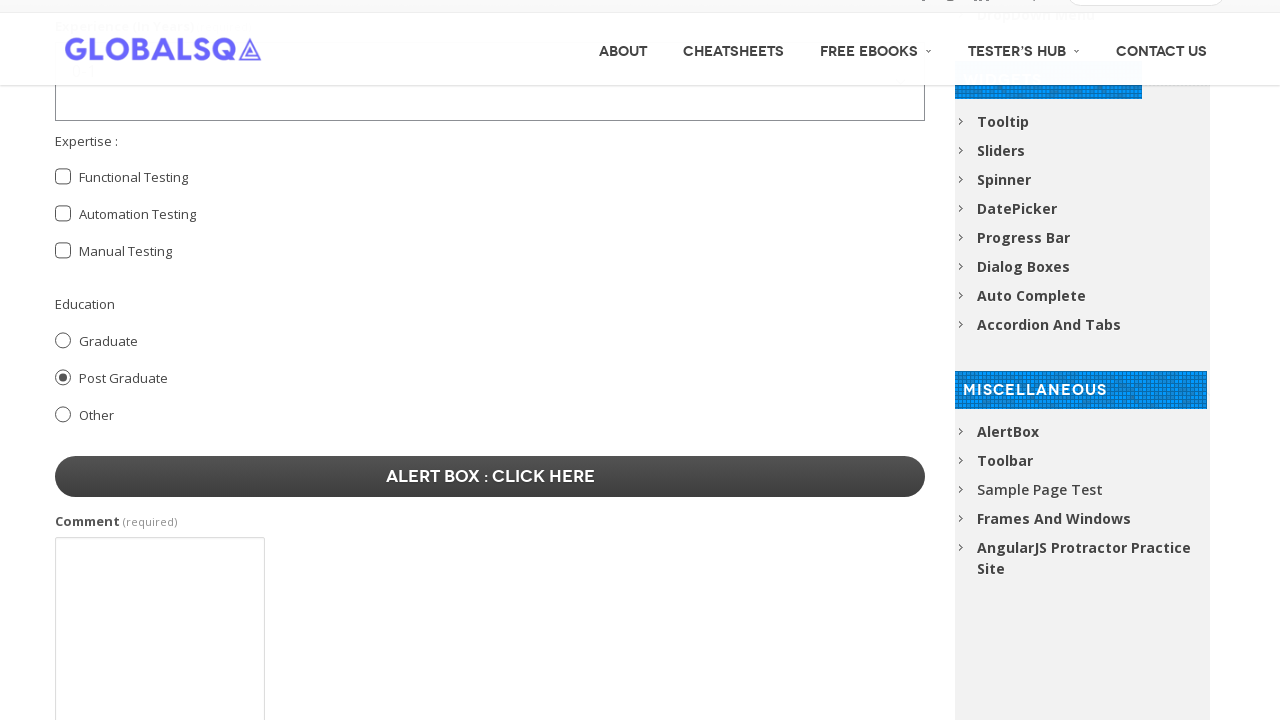

Verified that the second checkbox is not checked
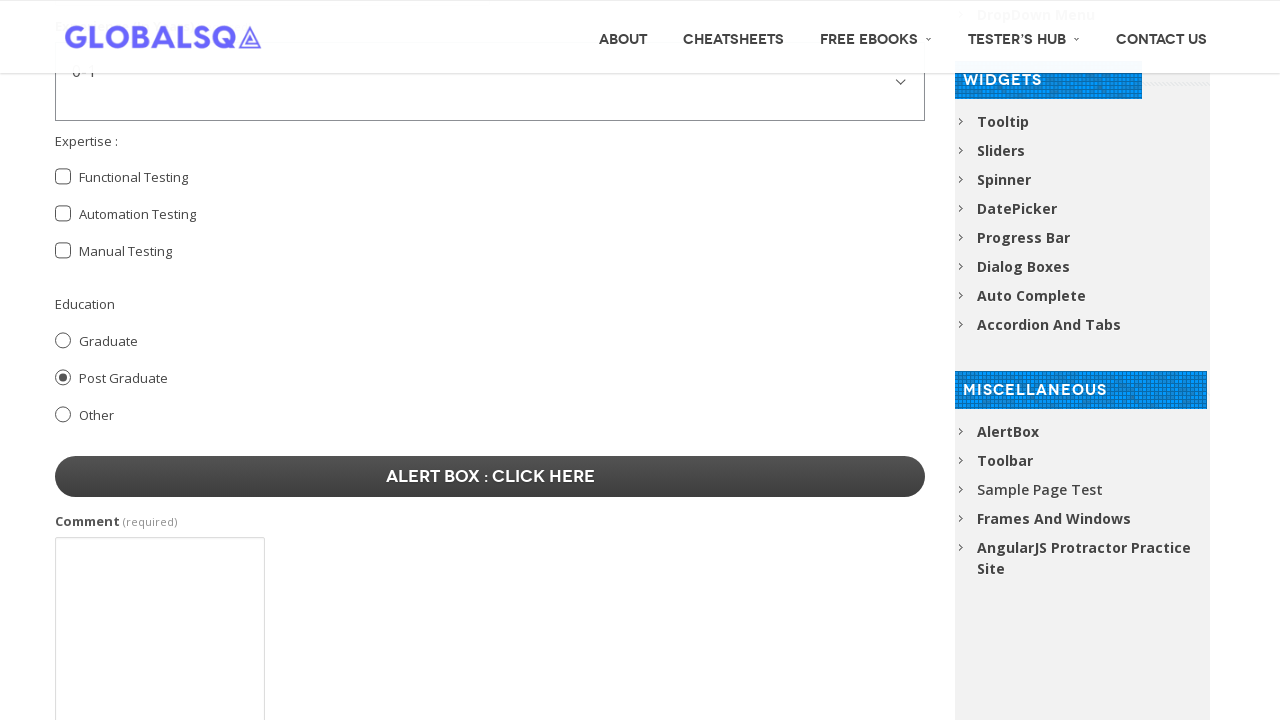

Clicked the second checkbox to select it at (63, 214) on (//input[contains(@class,'checkbox-multiple ')])[2]
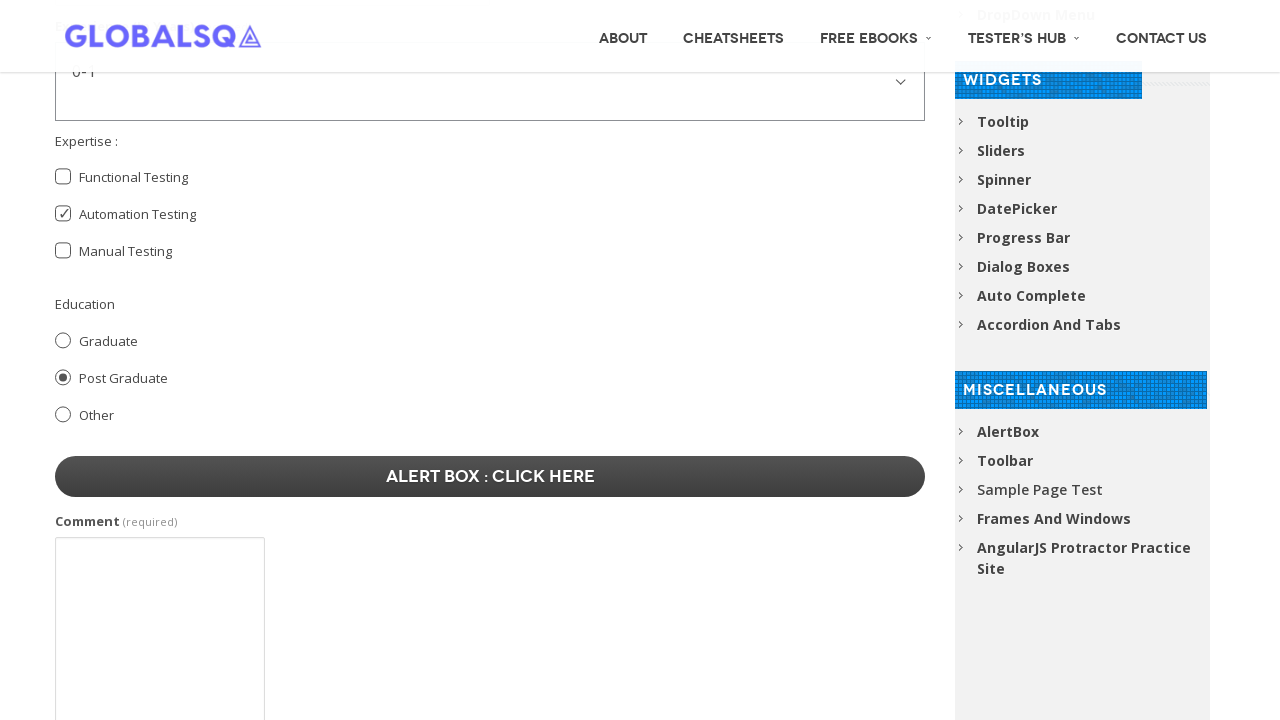

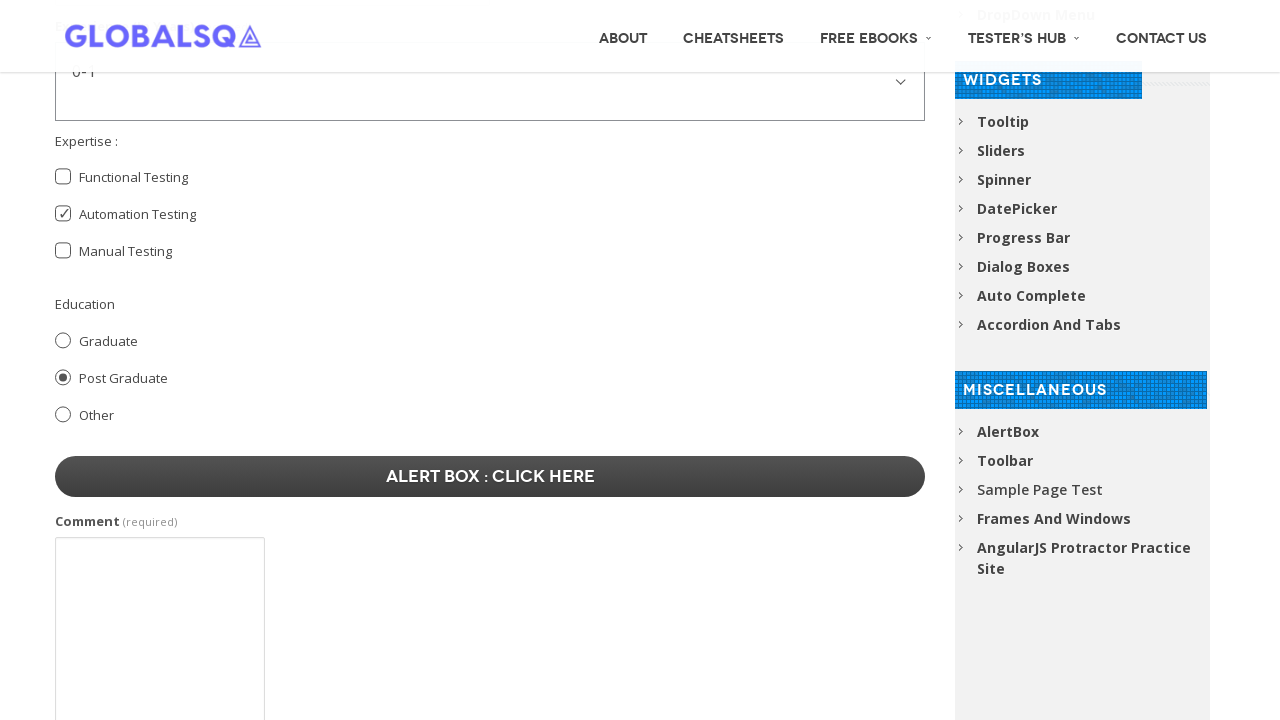